Tests the Python.org search functionality by searching for 'pytest' and waiting for results to appear

Starting URL: https://www.python.org

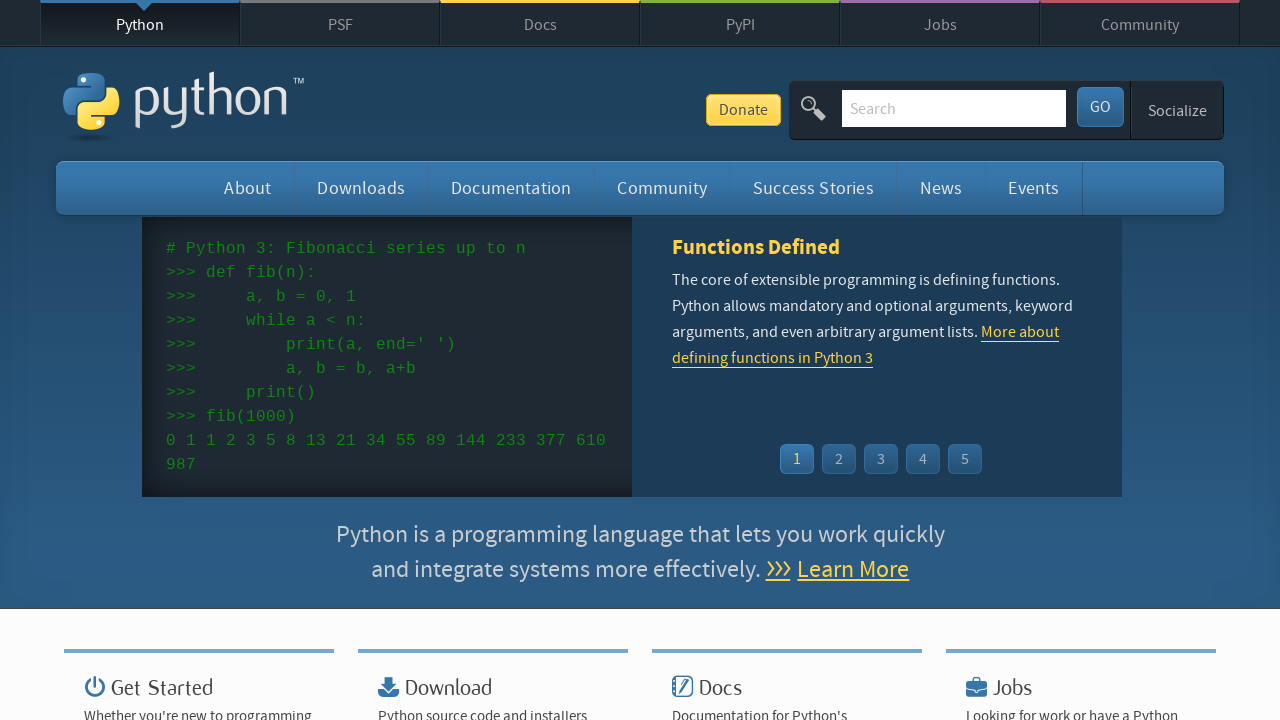

Filled search field with 'pytest' on #id-search-field
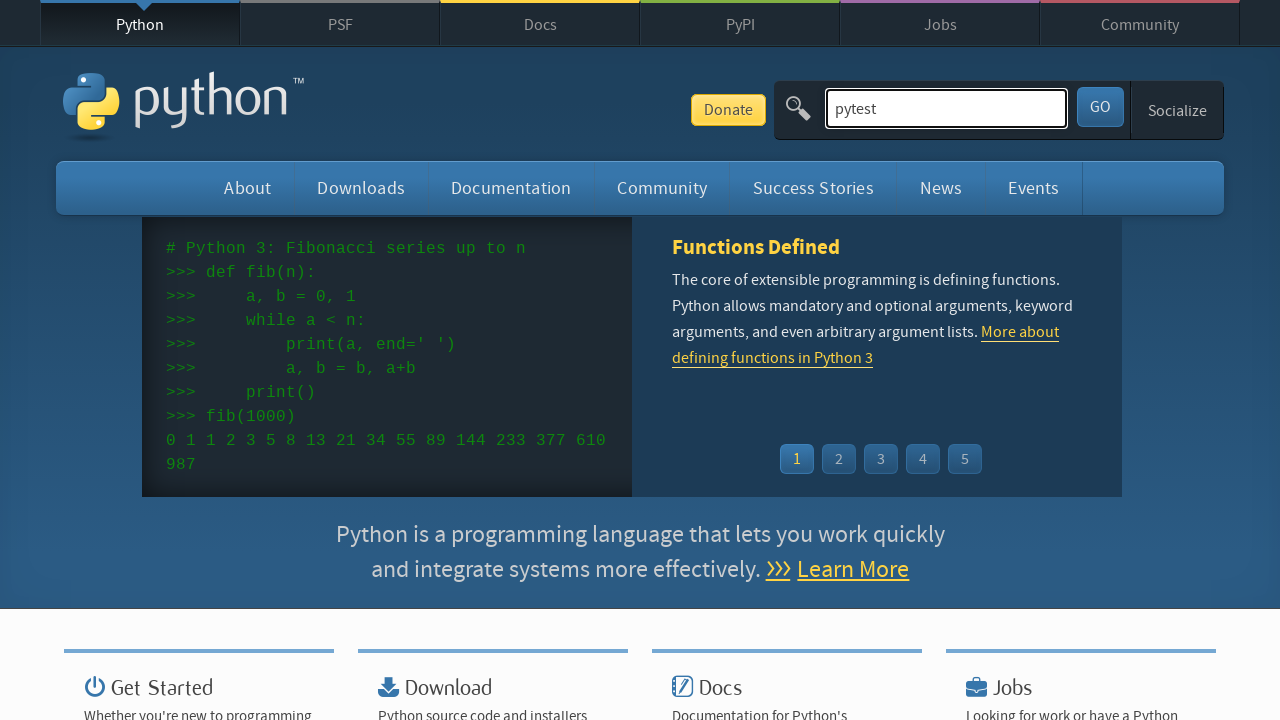

Clicked submit button to search at (1100, 107) on #submit
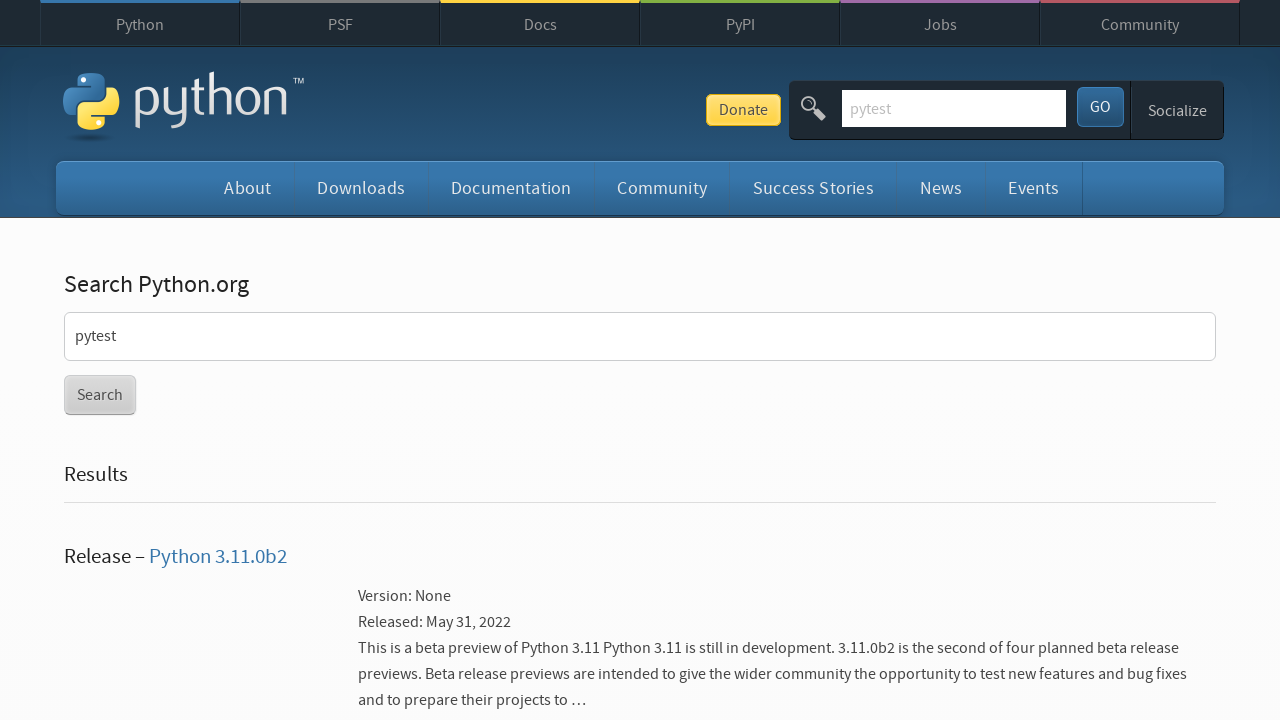

Results heading appeared on page
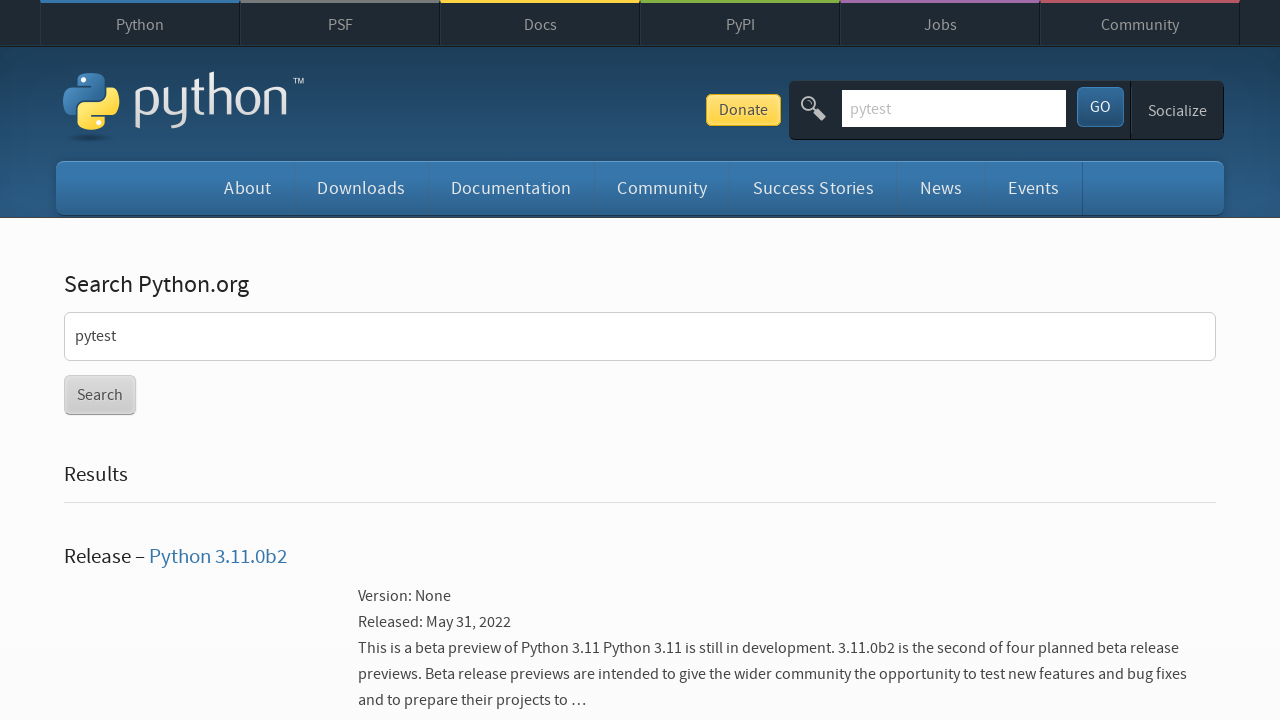

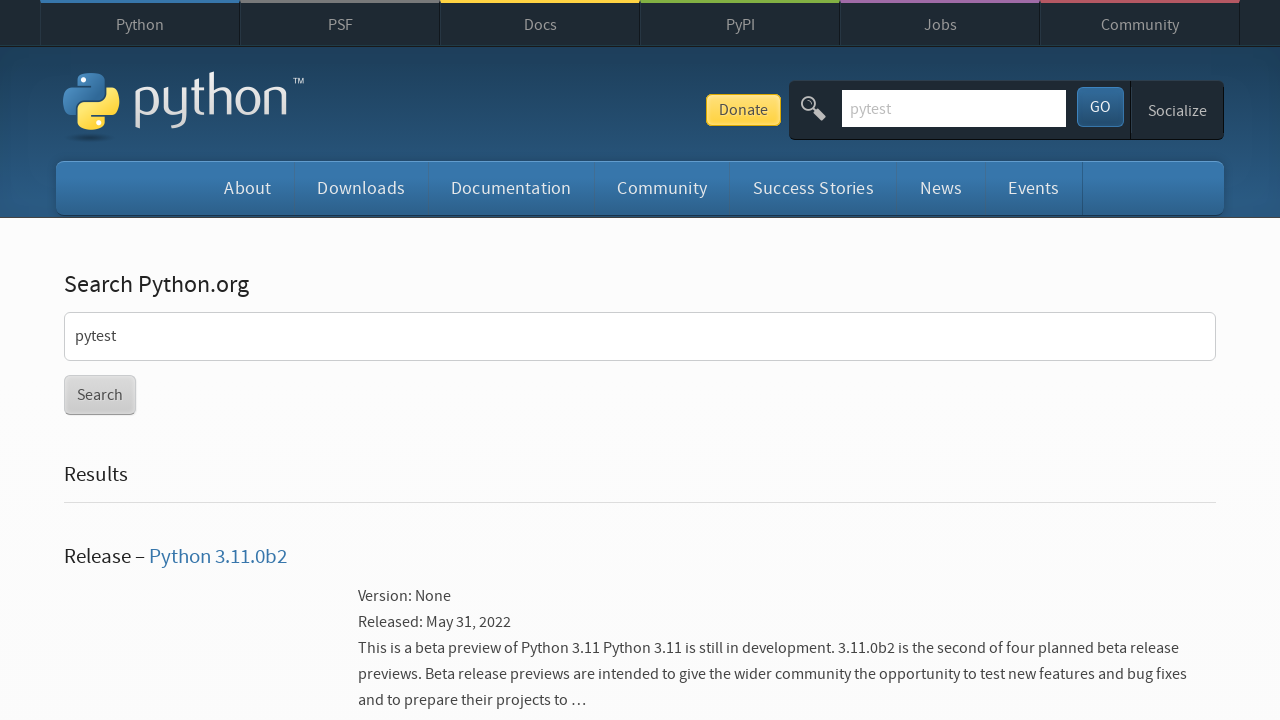